Navigates to Flipkart homepage and verifies that images are present on the page

Starting URL: https://www.flipkart.com/

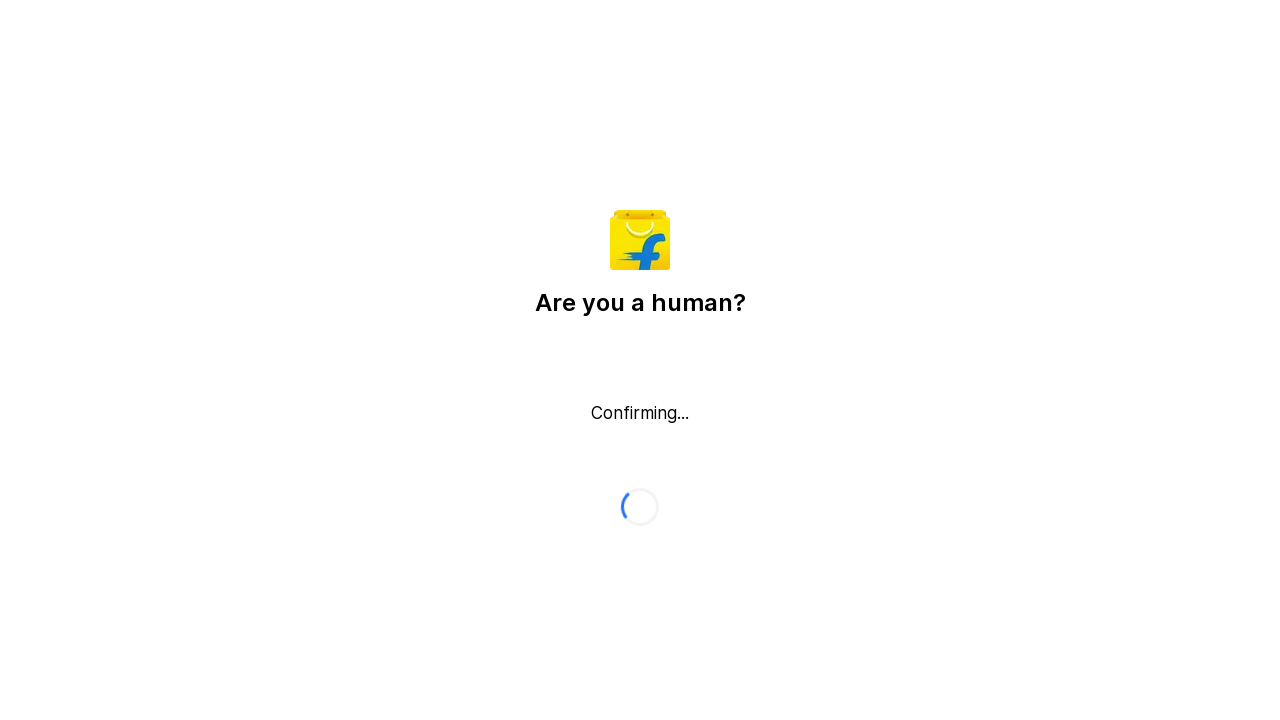

Waited for images to load on Flipkart homepage
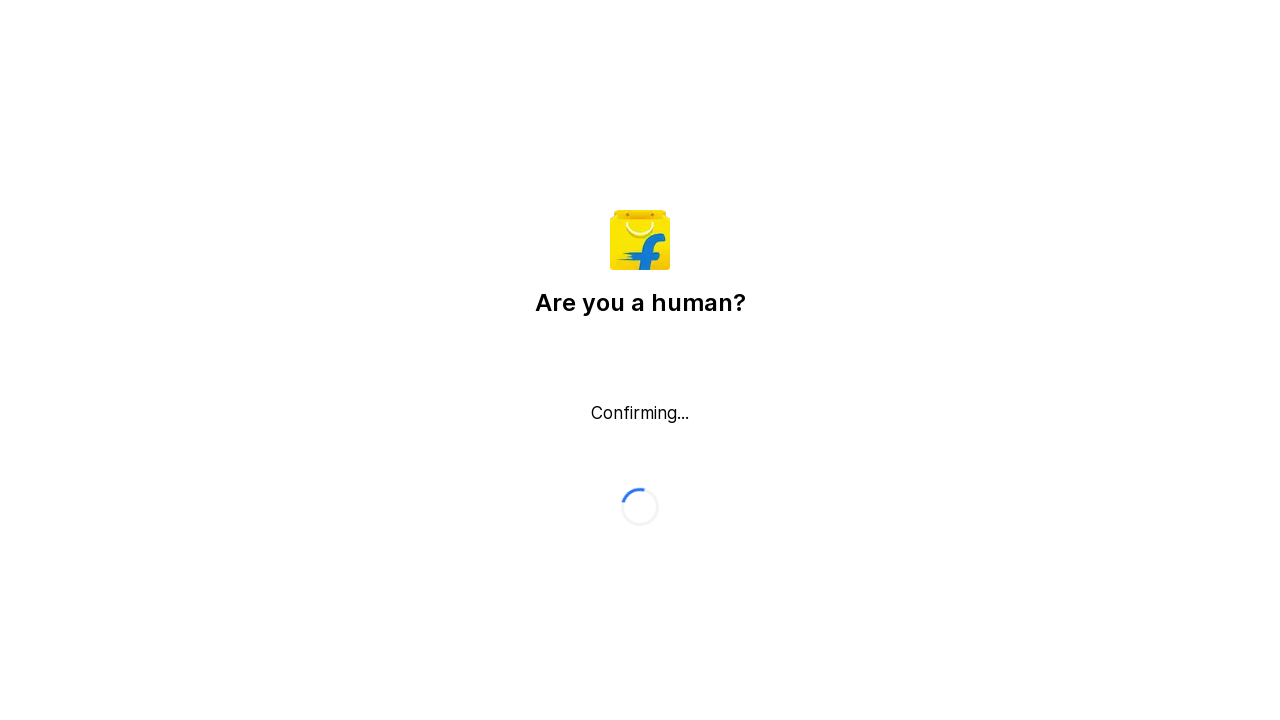

Located all images on the page
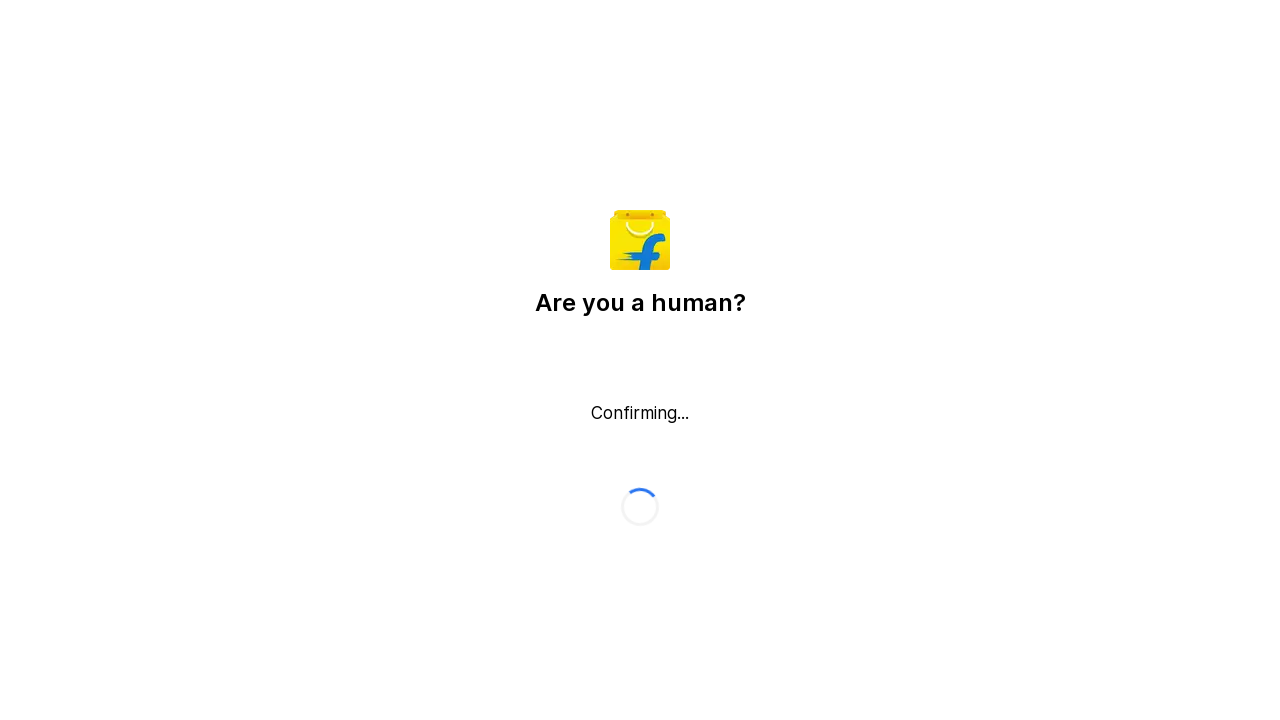

Verified that images are present on the page - assertion passed
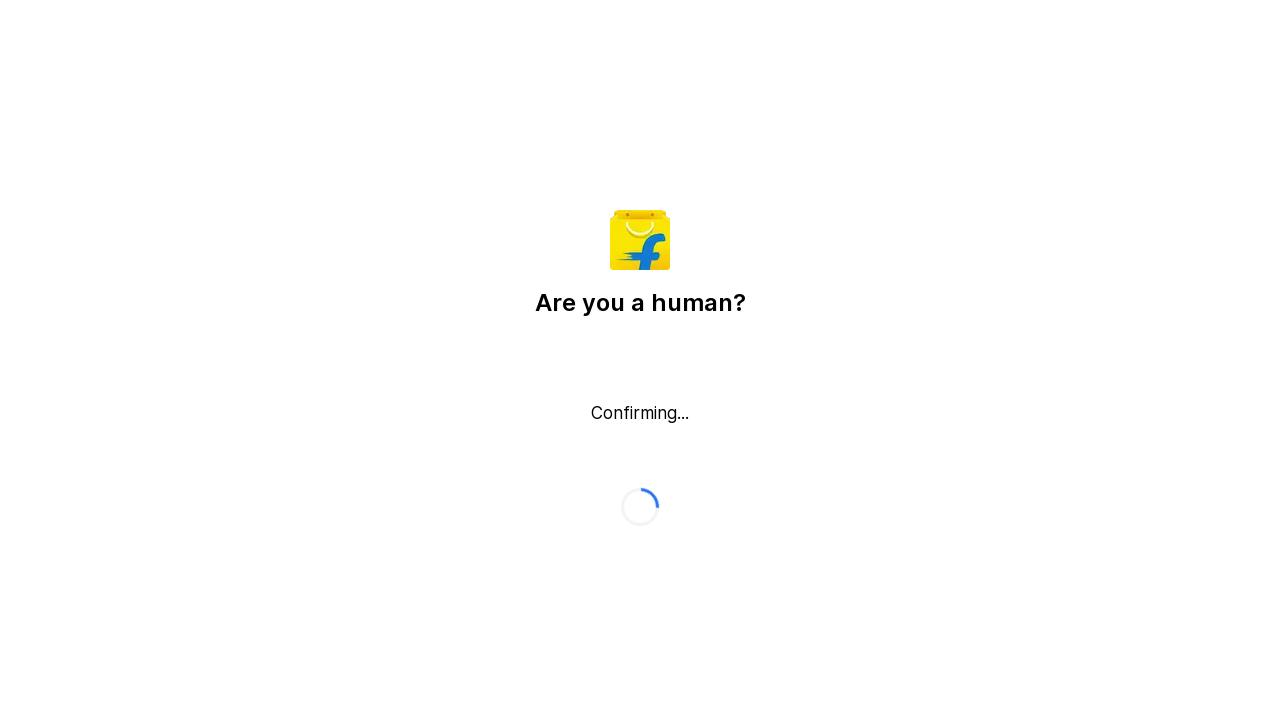

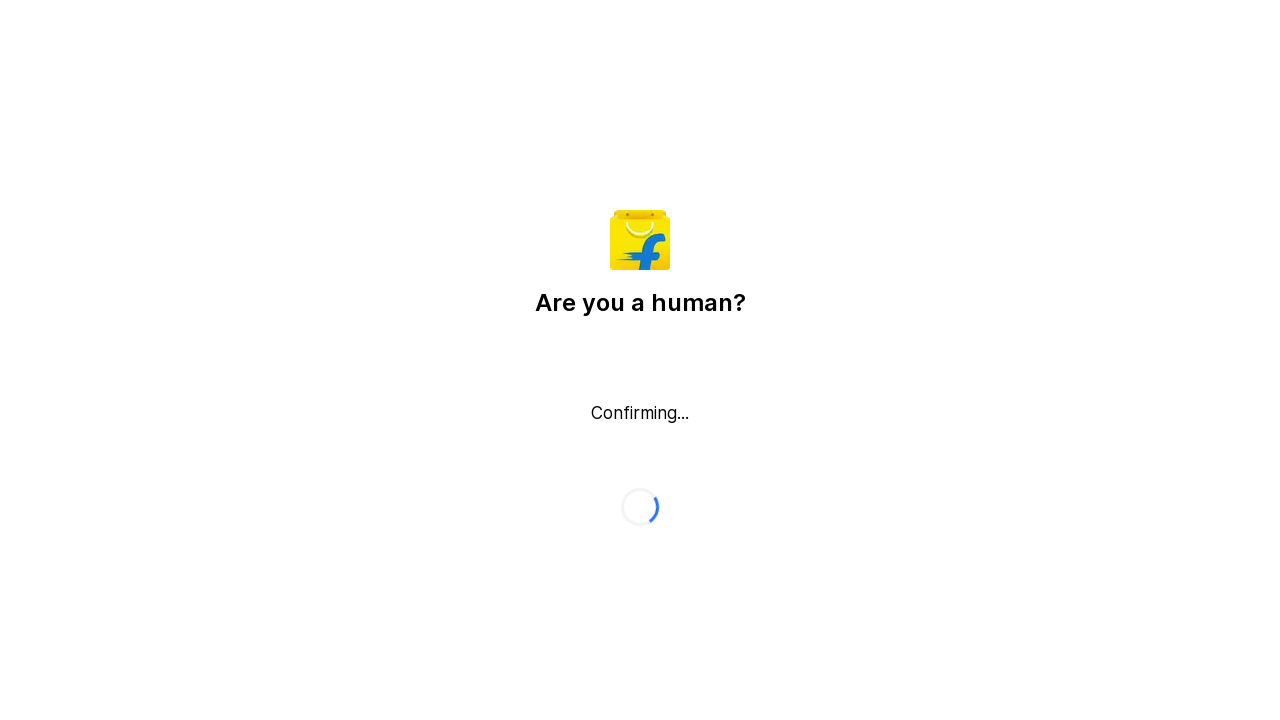